Tests that the game ends when the snake collides with its own tail by making it turn back on itself

Starting URL: https://kissmartin.github.io/Snake_Project/

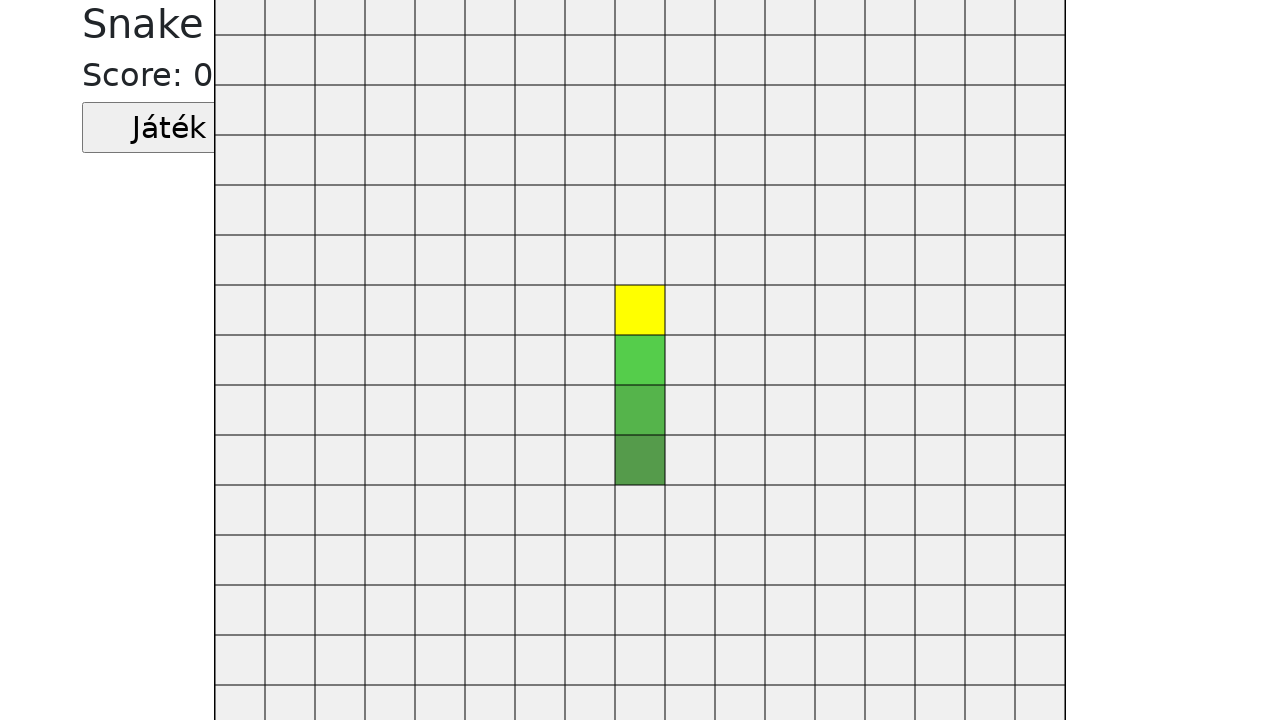

Navigated to Snake game URL
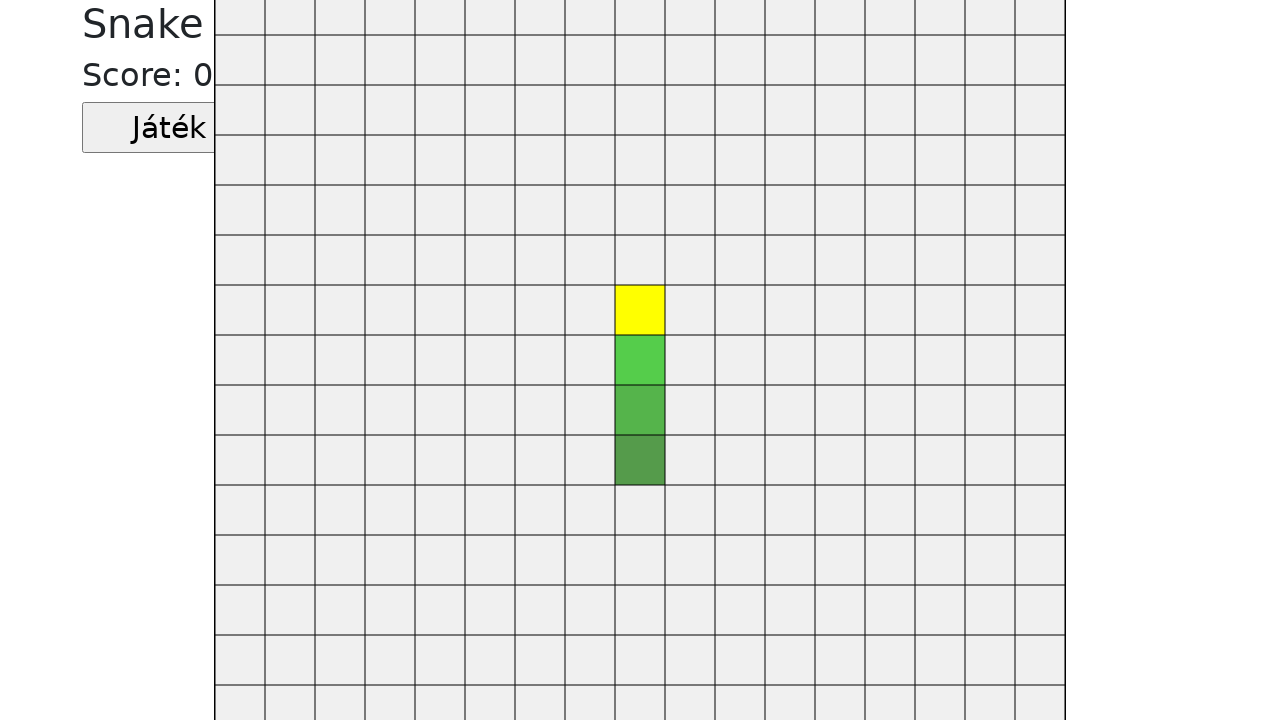

Clicked start button to begin the game at (169, 128) on .jatekGomb
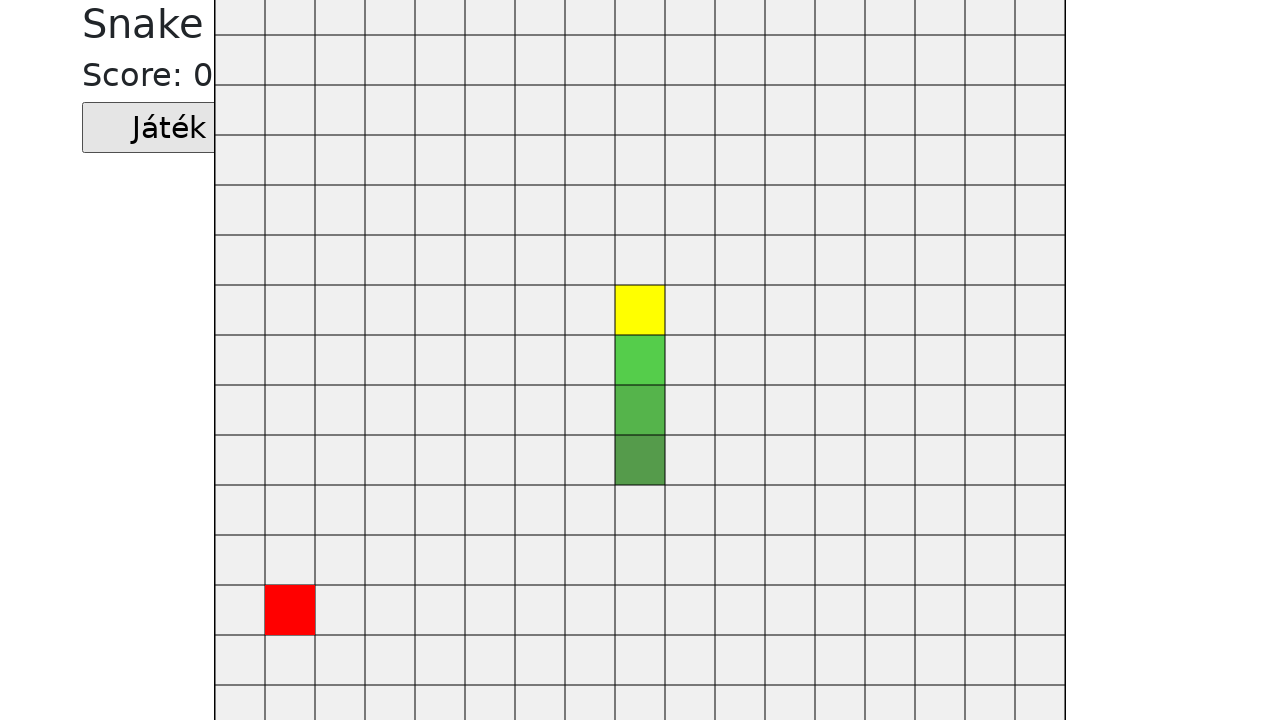

Pressed ArrowLeft to turn snake left
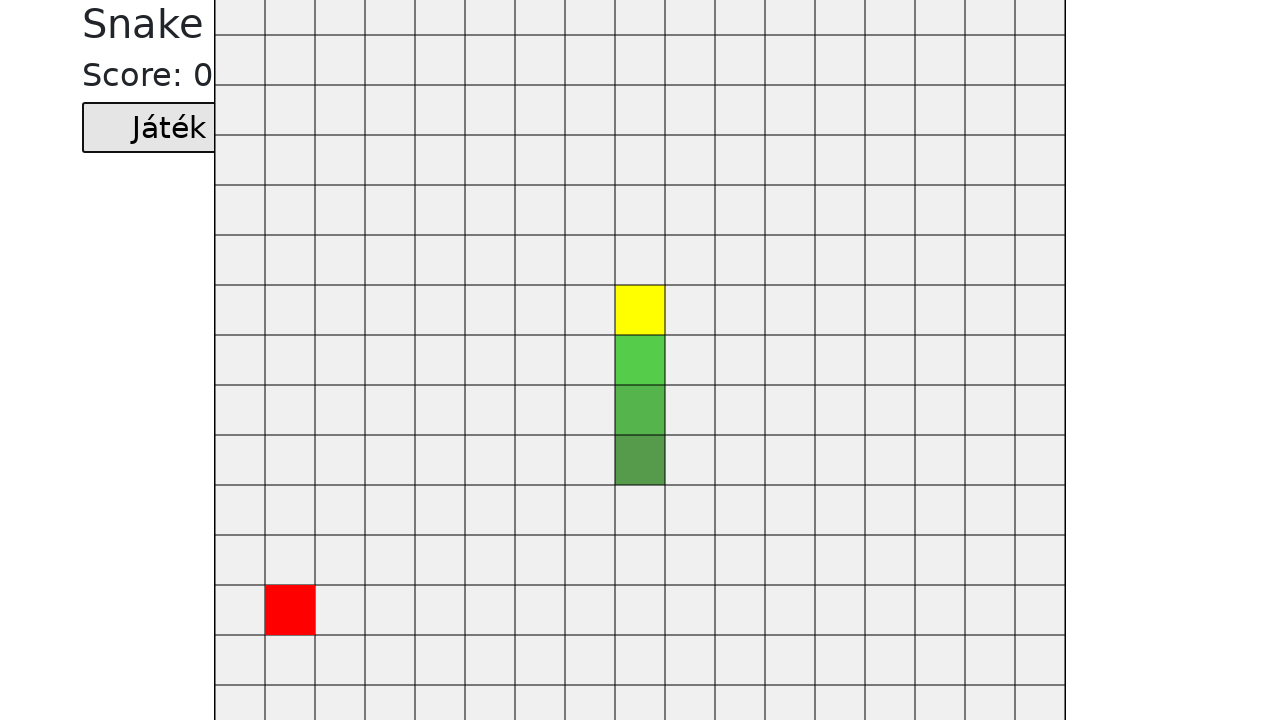

Waited 300ms after left turn
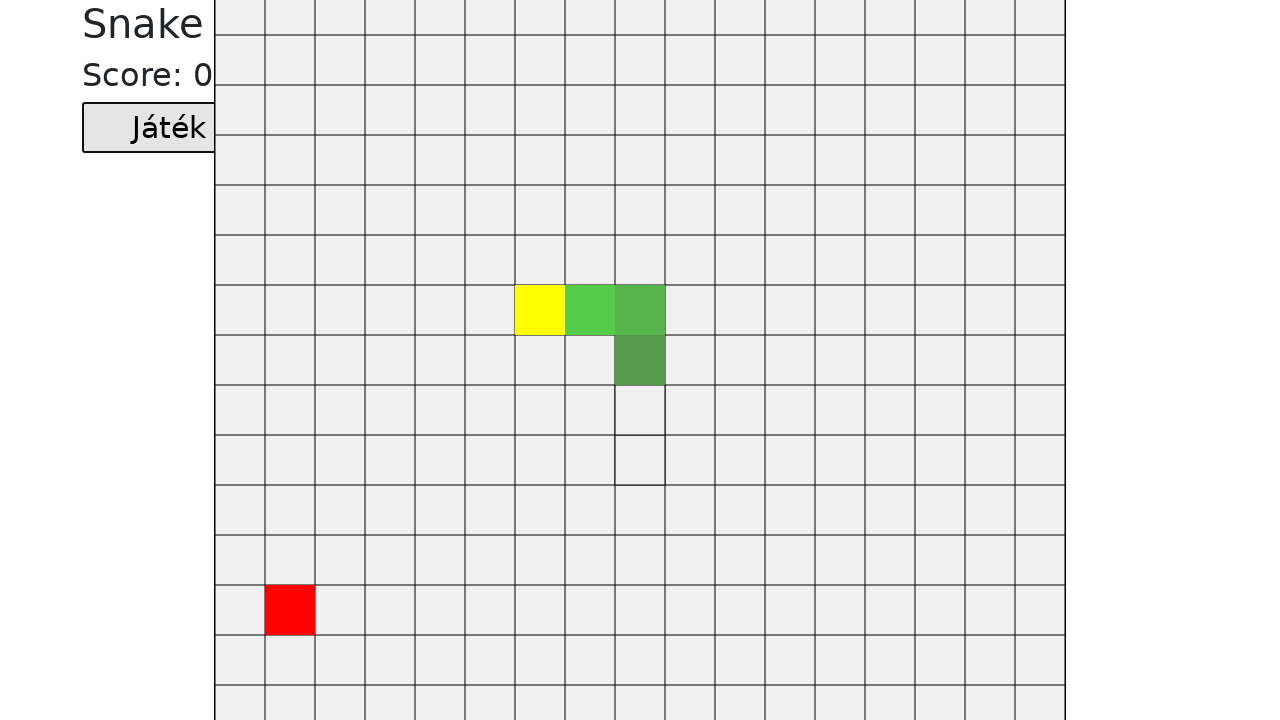

Pressed ArrowDown to turn snake down
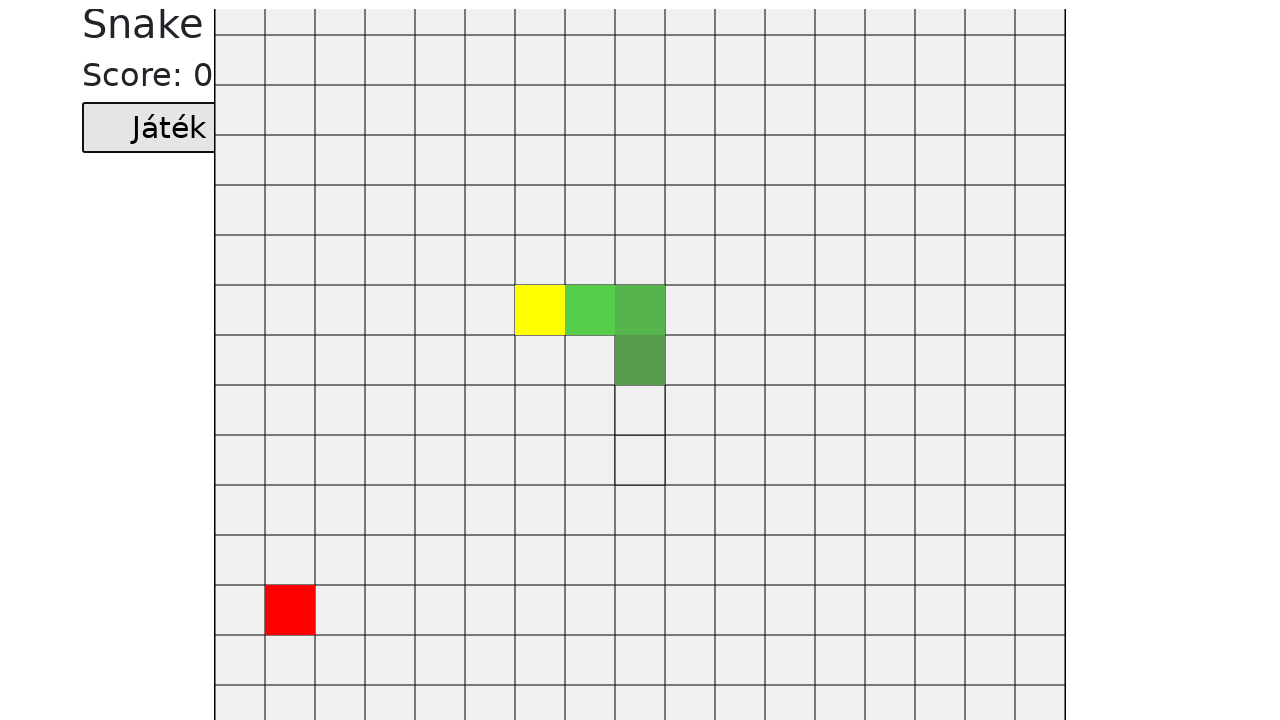

Waited 300ms after down turn
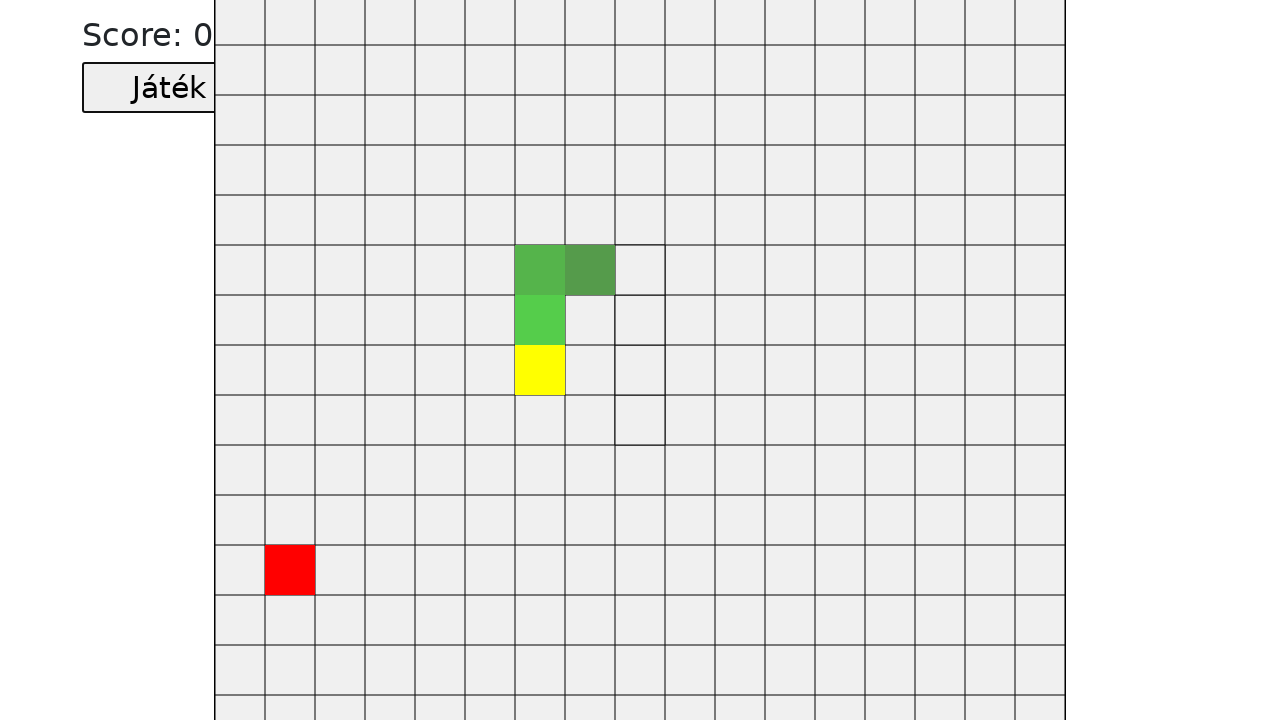

Pressed ArrowRight to turn snake right
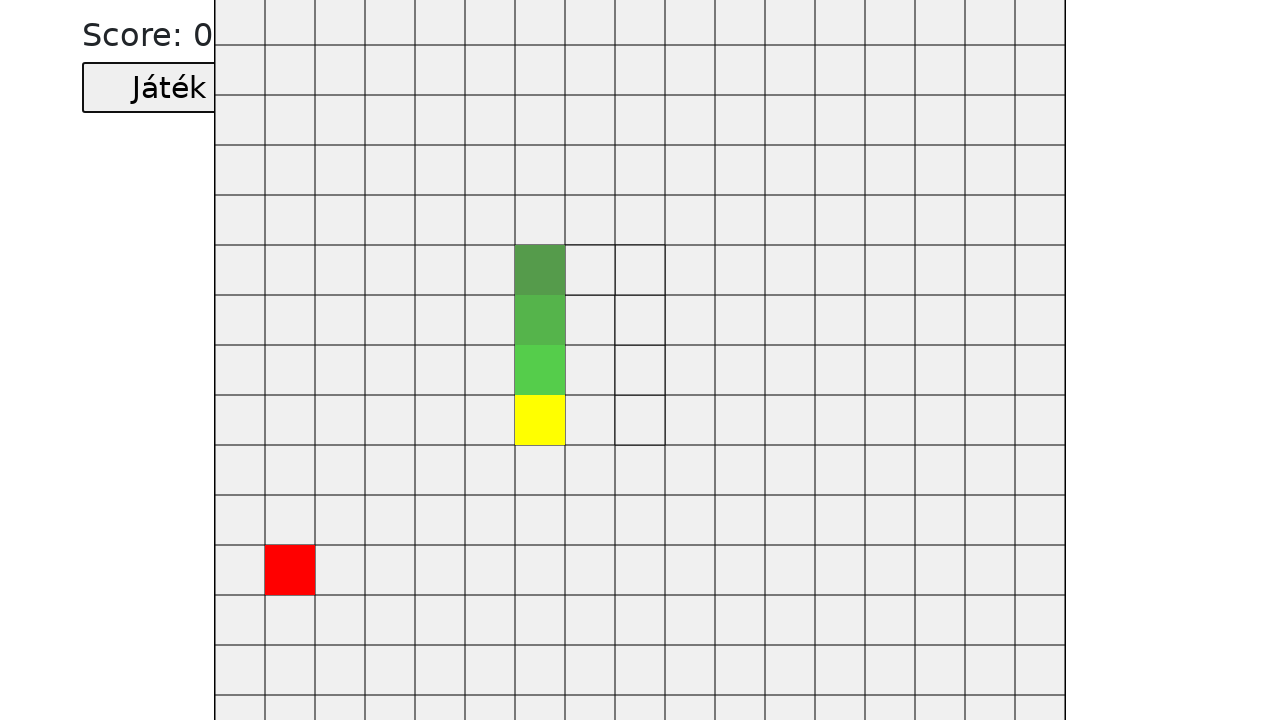

Waited 300ms after right turn
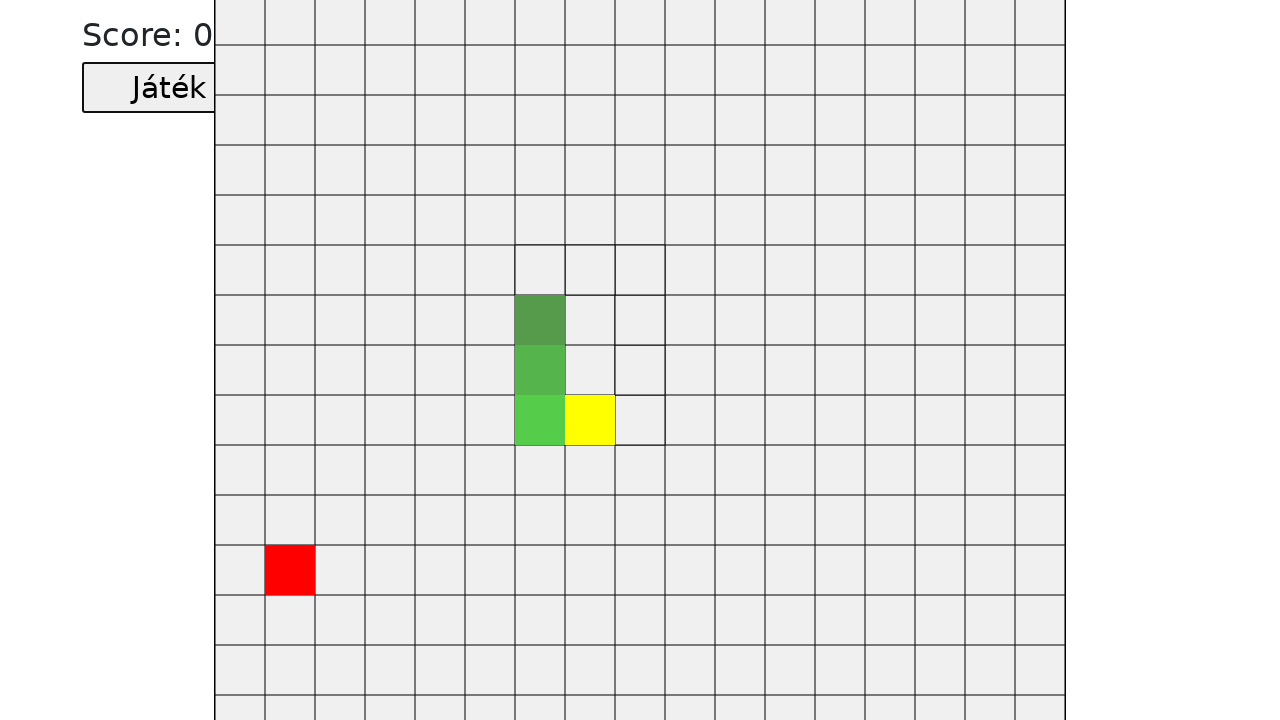

Pressed ArrowUp to turn snake up, causing it to hit its own tail
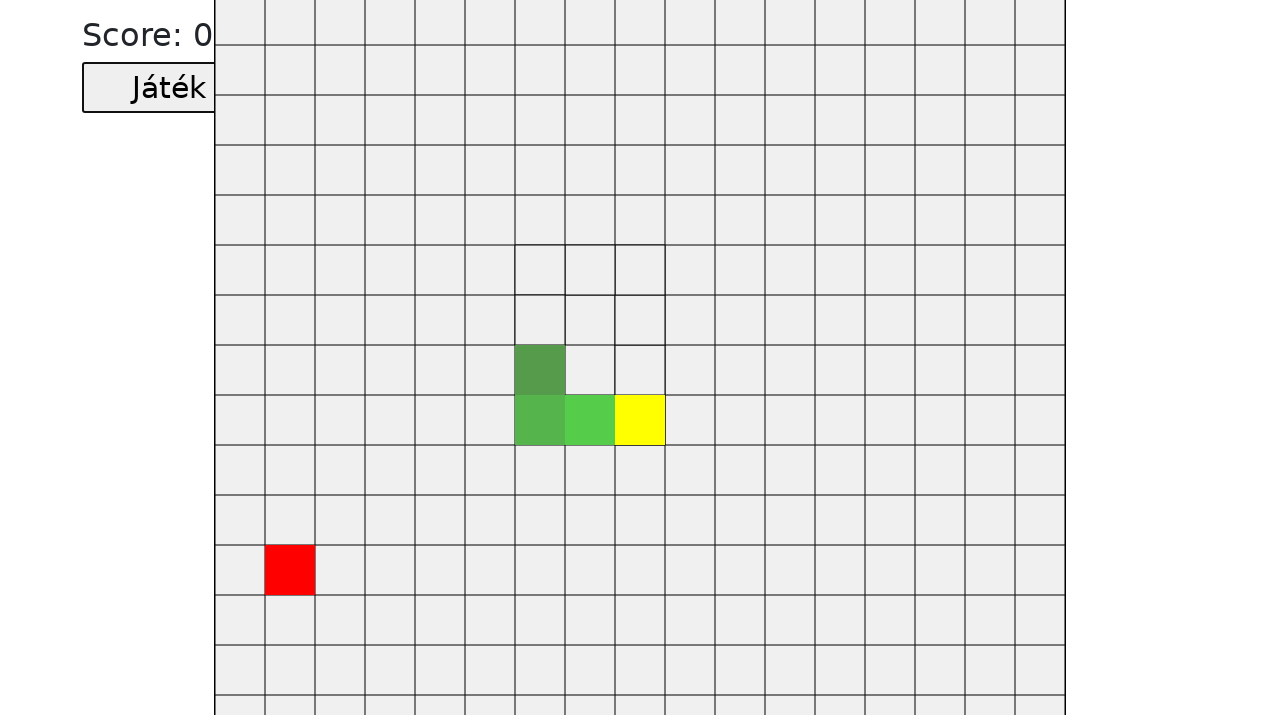

Verified game has ended due to snake hitting its own tail
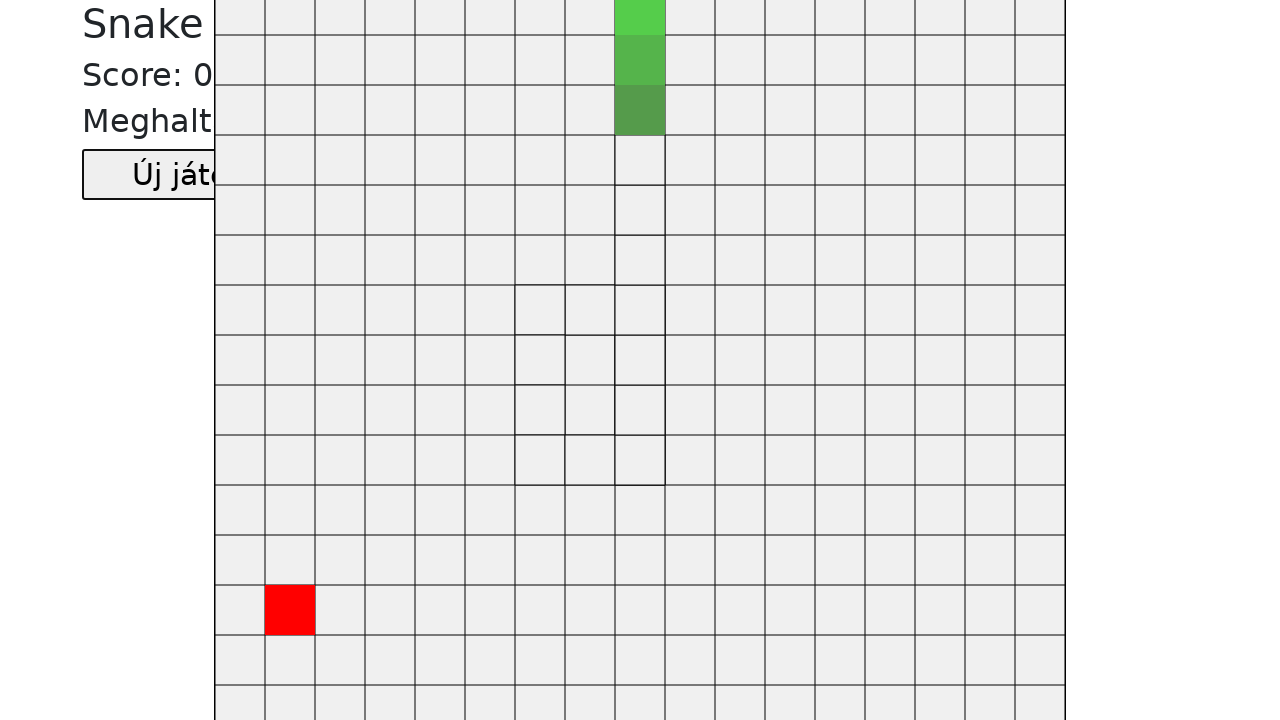

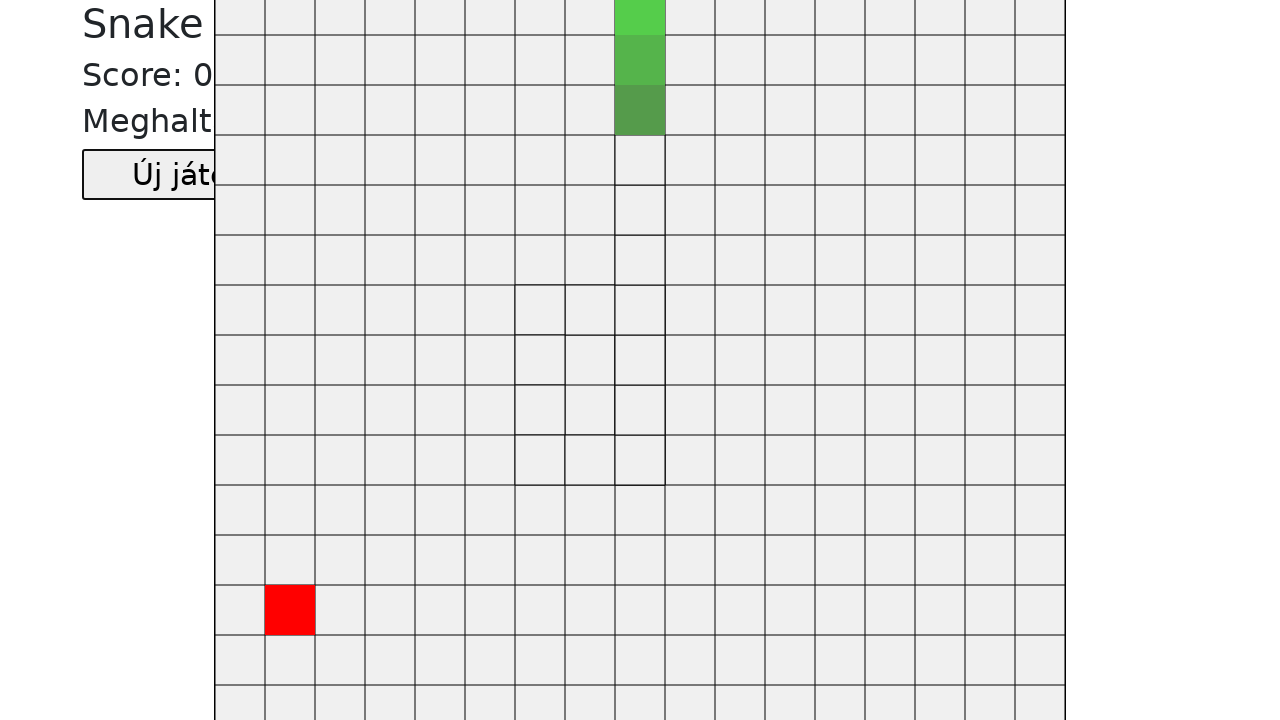